Tests dropdown selection functionality by selecting options using three different methods: by index, by visible text, and by value attribute.

Starting URL: https://the-internet.herokuapp.com/dropdown

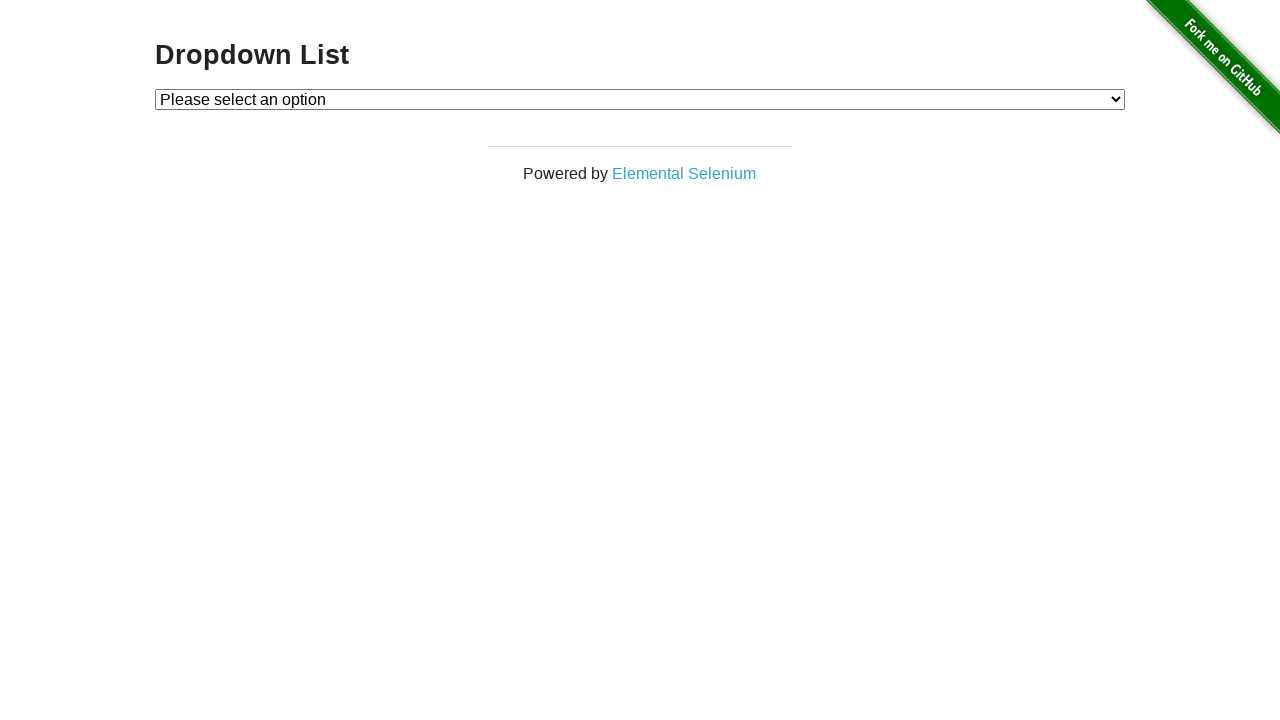

Selected dropdown option by index 1 (Option 1) on #dropdown
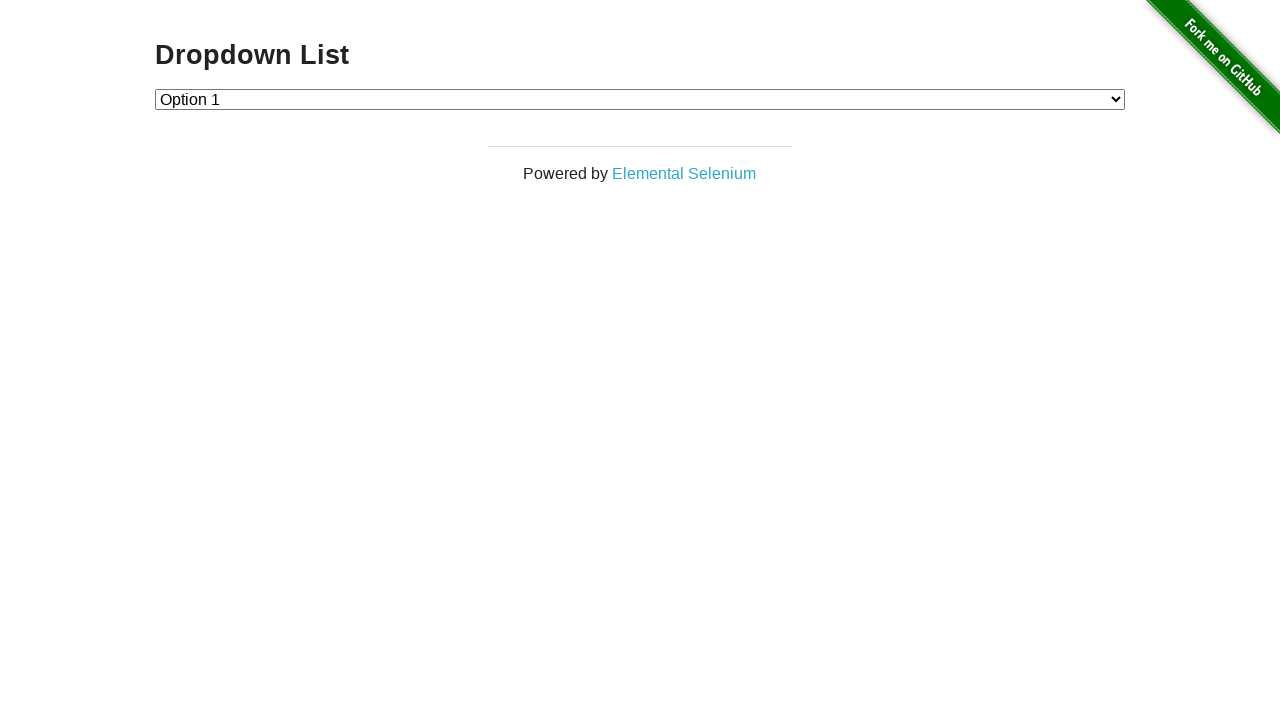

Waited 1 second to observe the selection
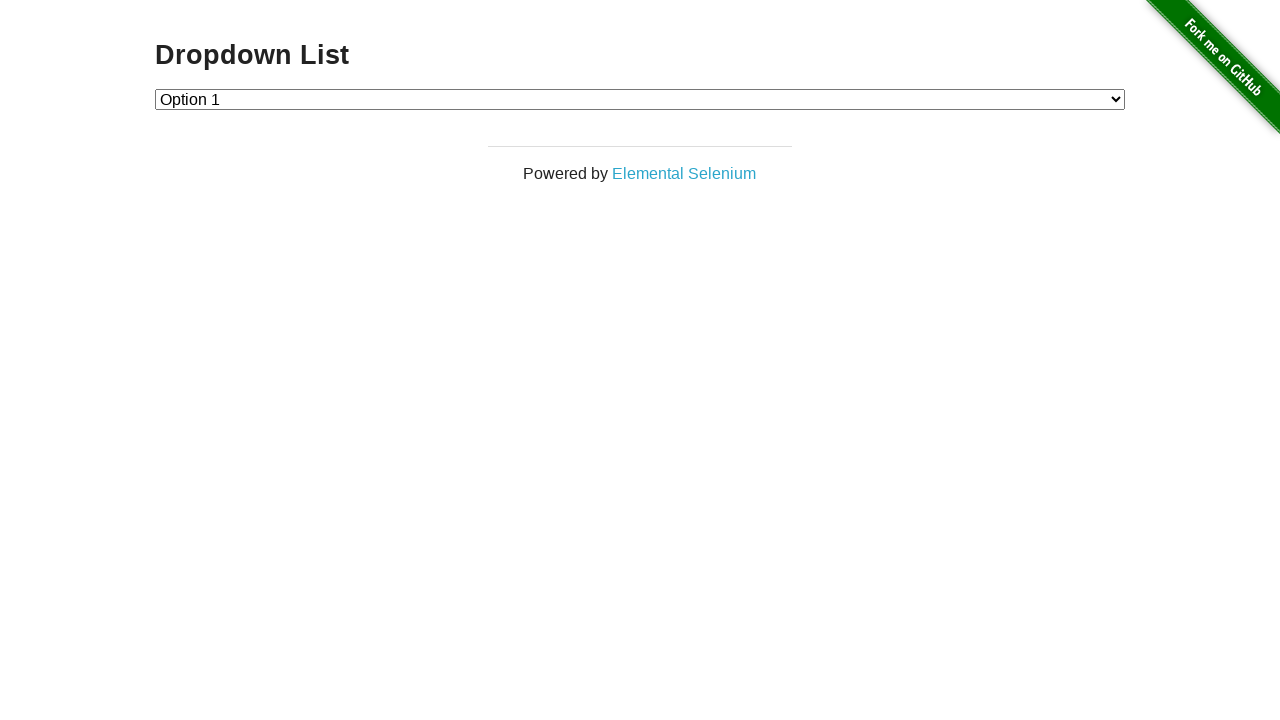

Selected dropdown option by visible text 'Option 2' on #dropdown
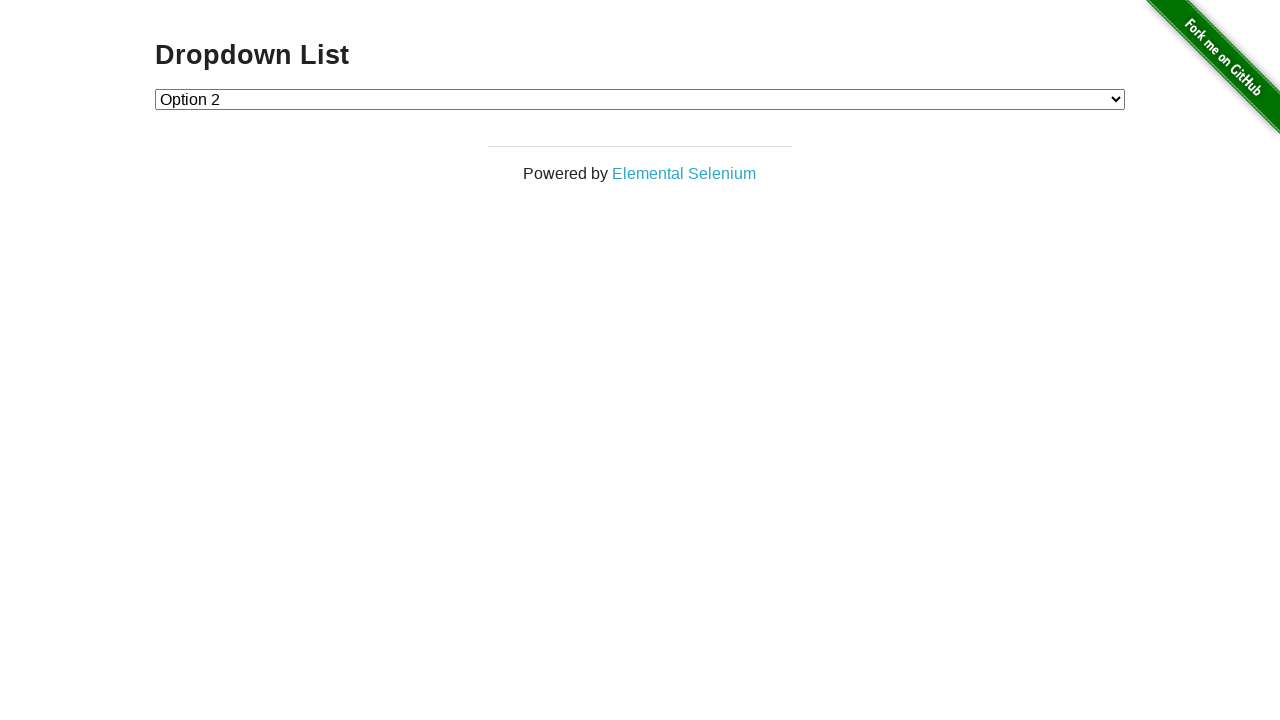

Waited 1 second to observe the selection
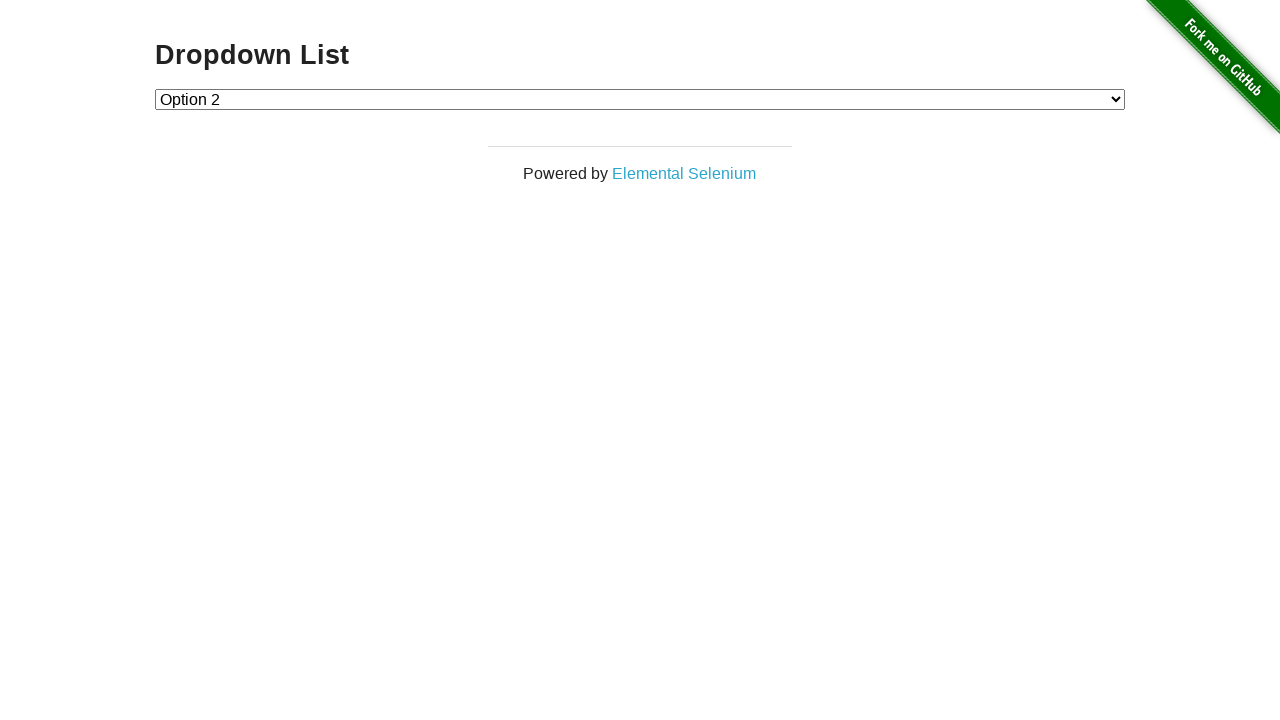

Selected dropdown option by value attribute '1' (Option 1) on #dropdown
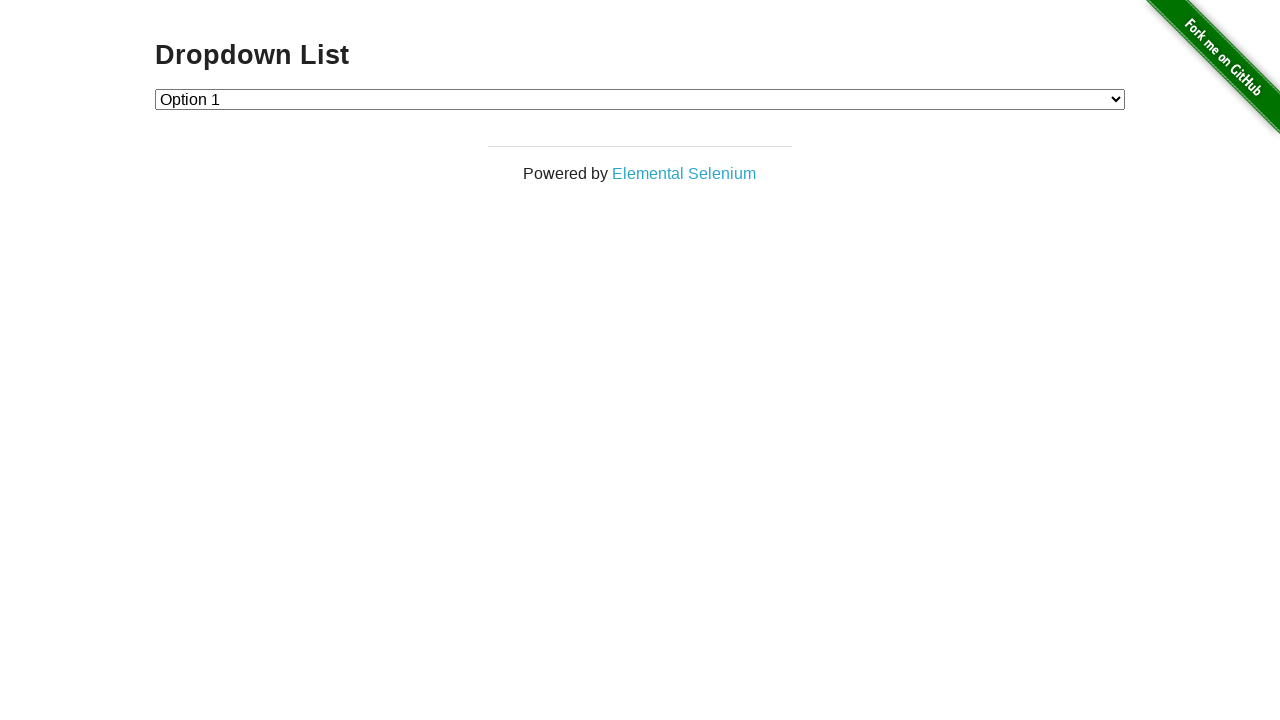

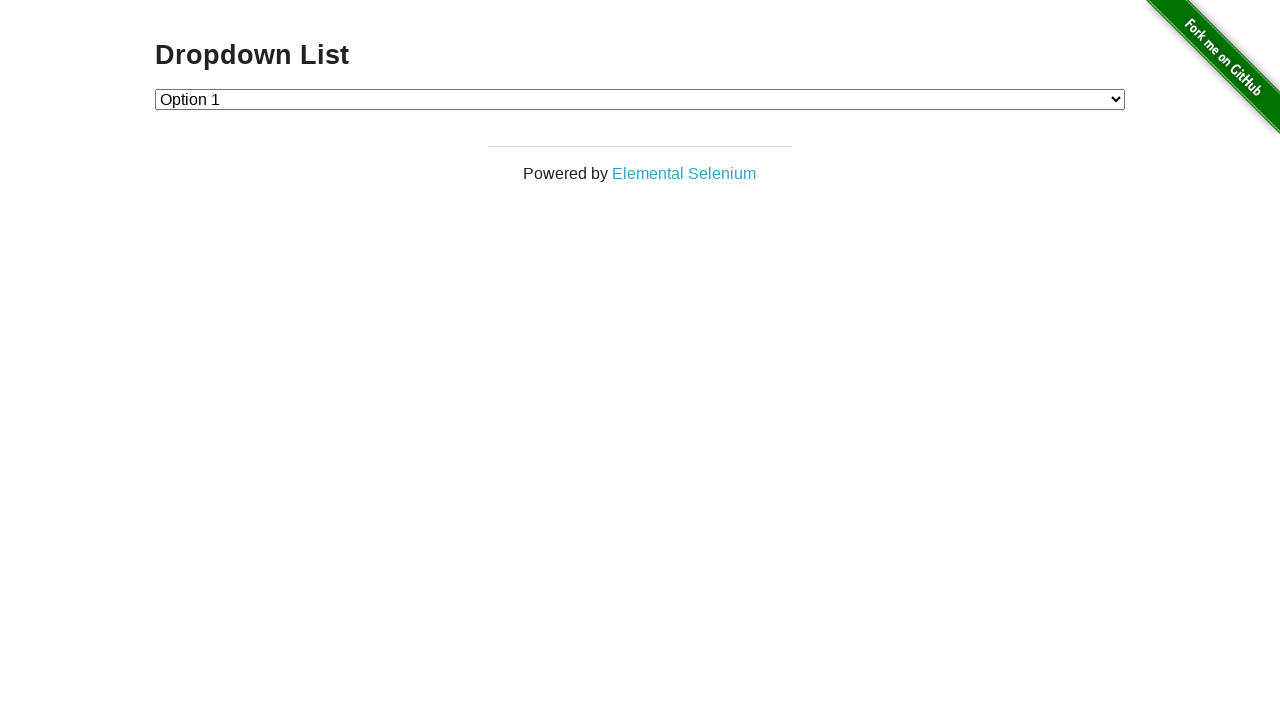